Tests keyboard input functionality by focusing on an email field, typing characters one by one with delays to simulate real user input, and then selecting all text using keyboard shortcut.

Starting URL: https://nikita-filonov.github.io/qa-automation-engineer-ui-course/#/auth/login

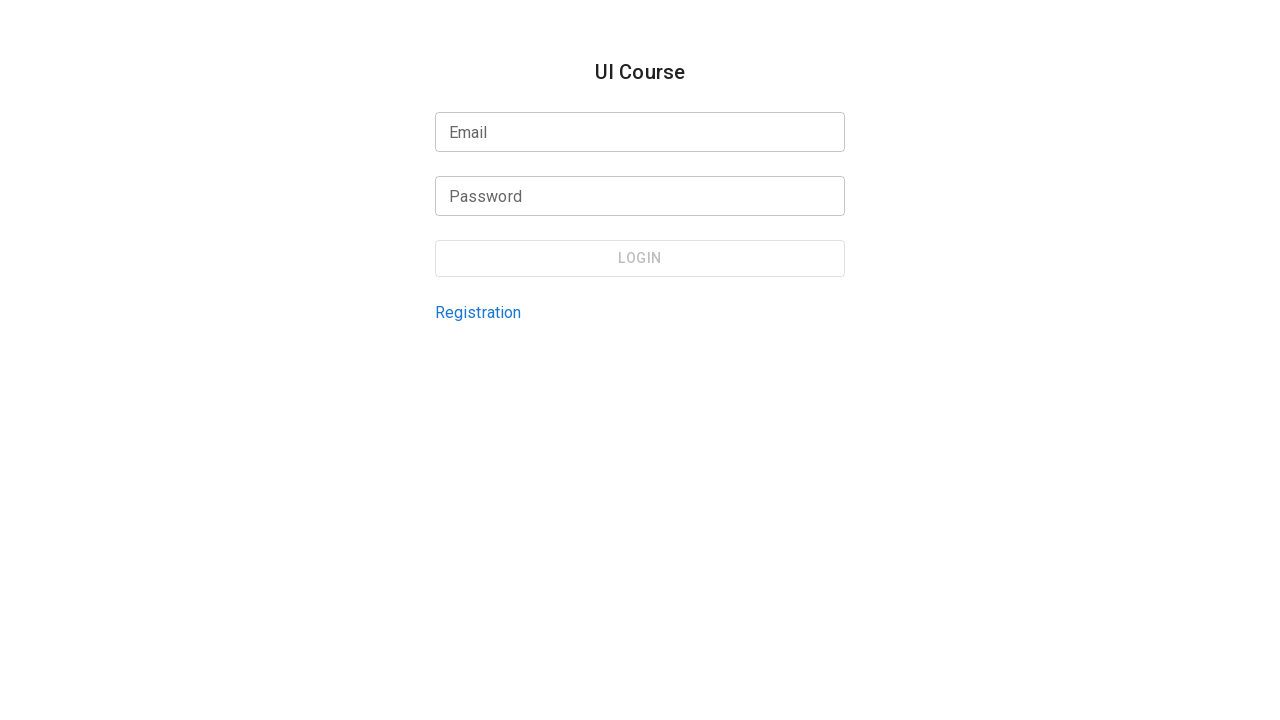

Focused on email input field on internal:testid=[data-testid="login-form-email-input"s] >> input
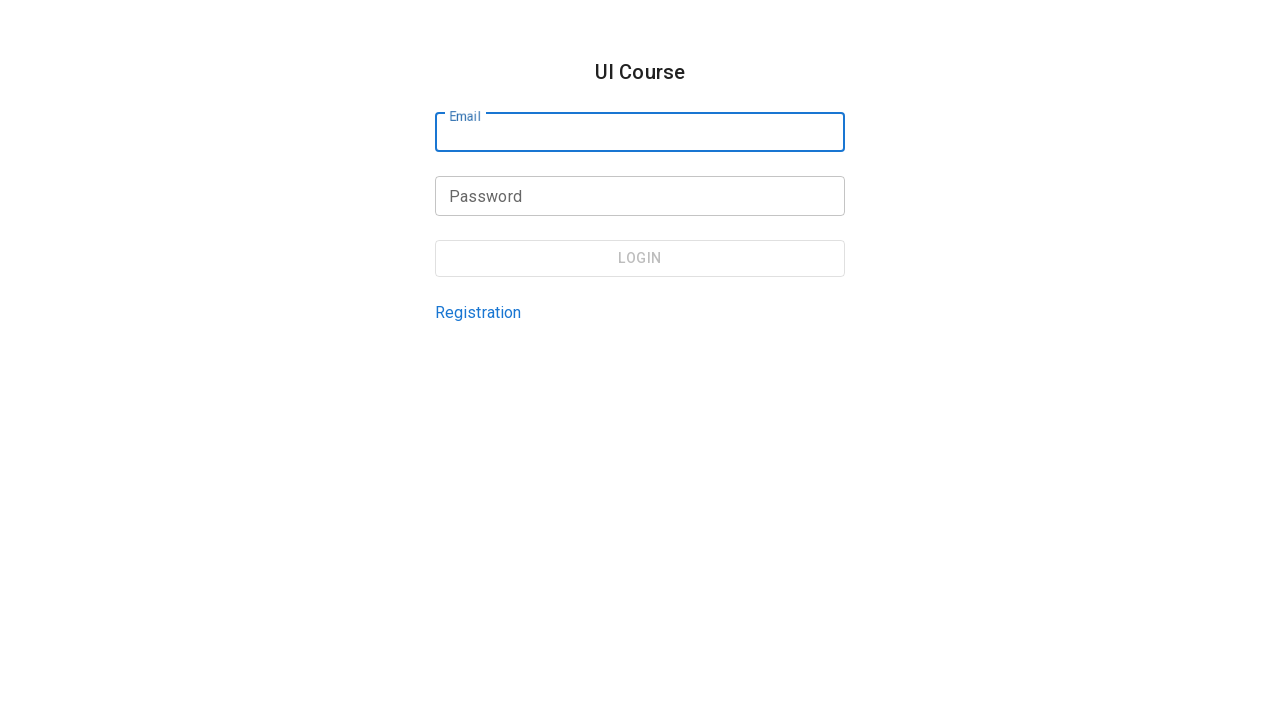

Typed character 'u' with delay
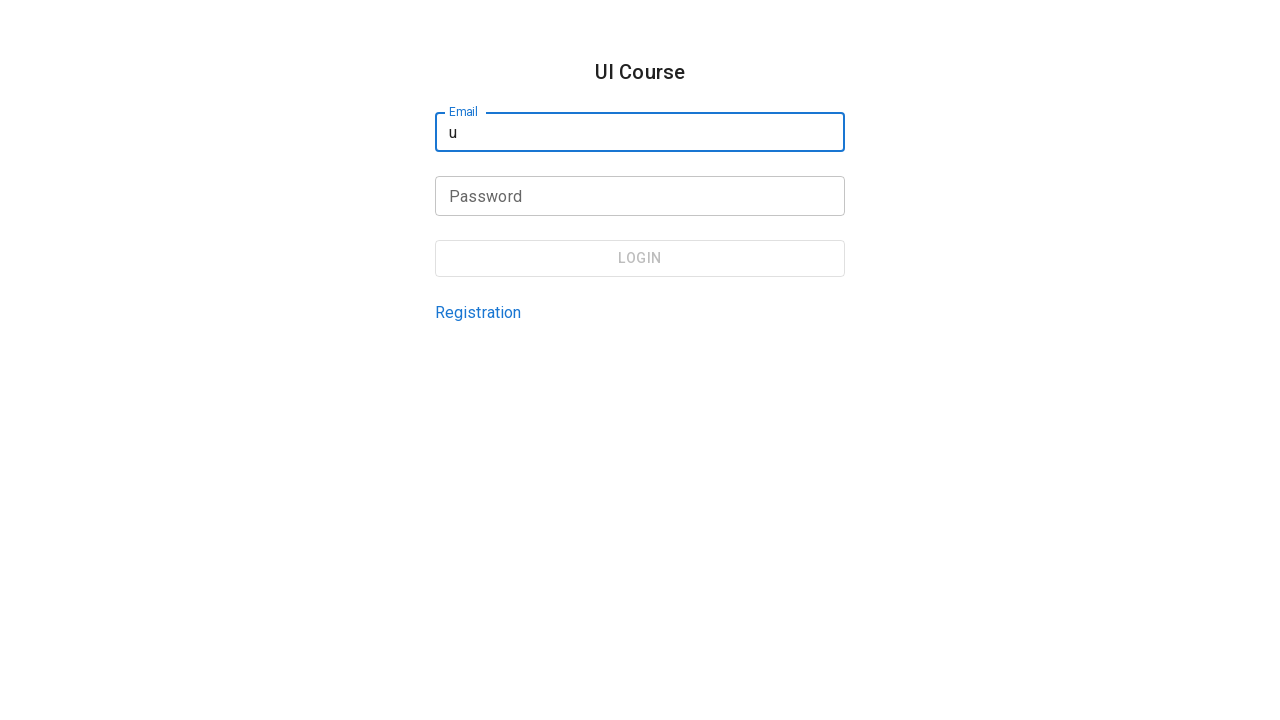

Typed character 's' with delay
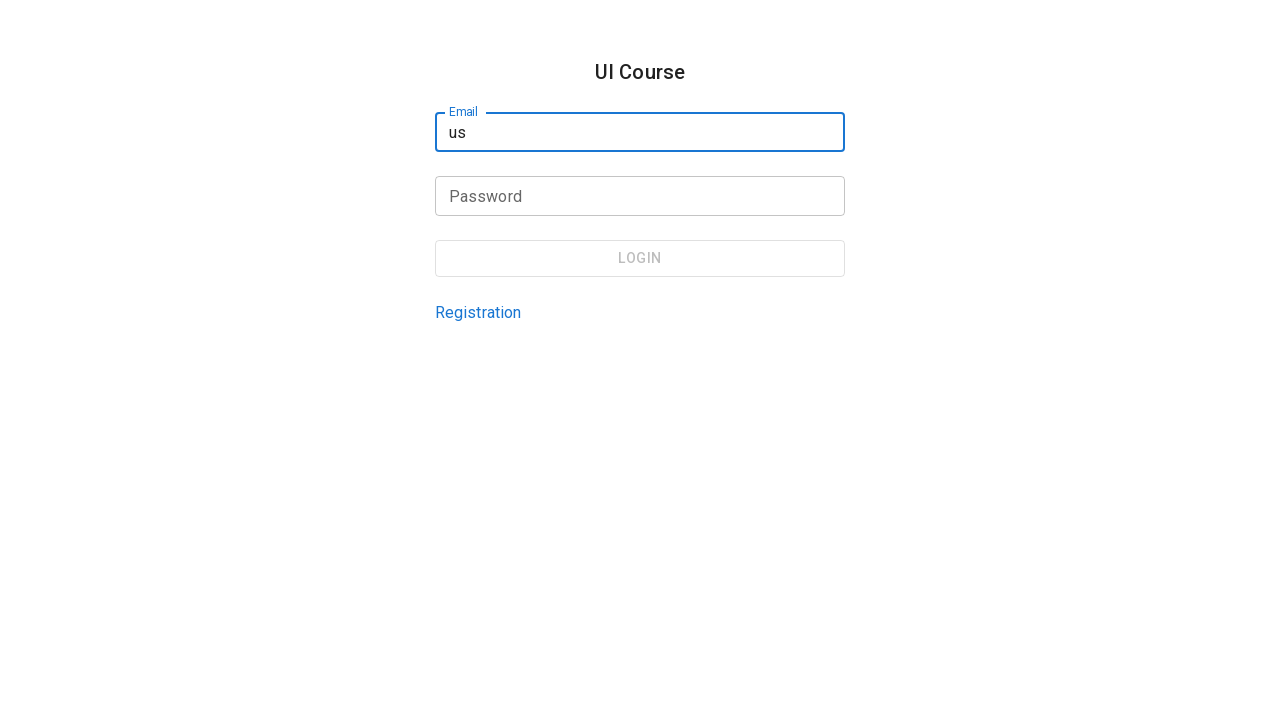

Typed character 'e' with delay
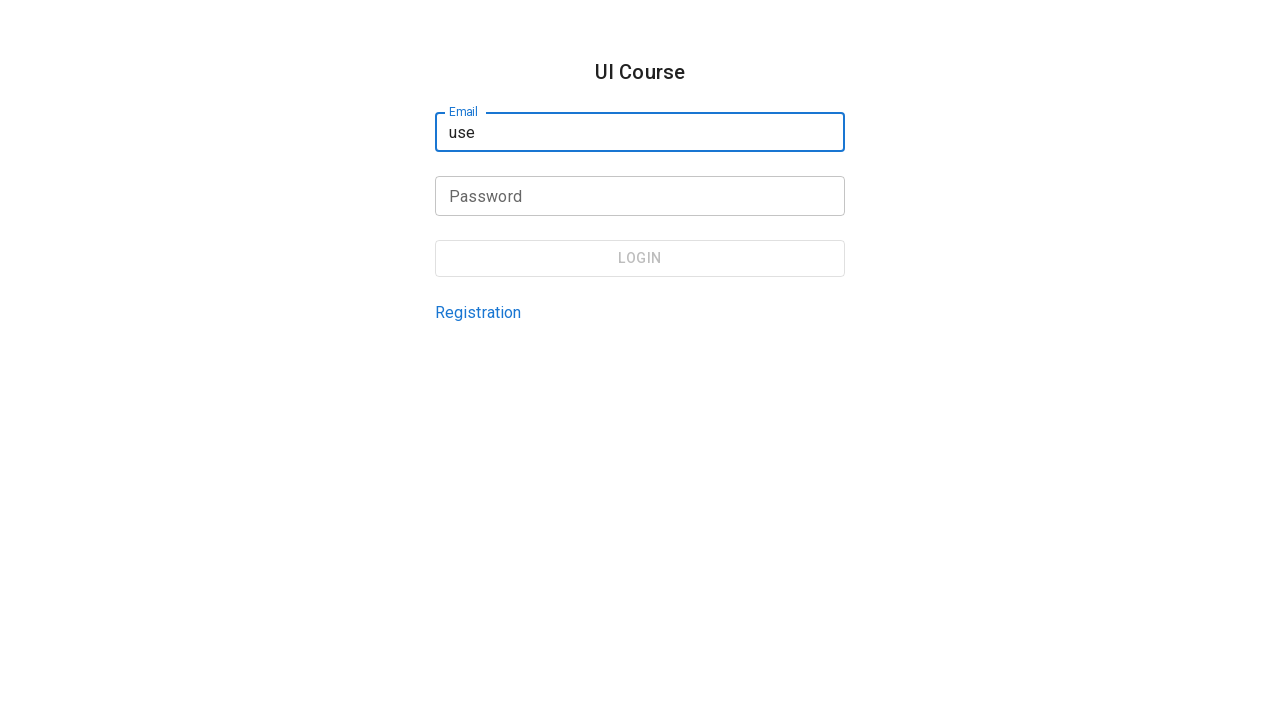

Typed character 'r' with delay
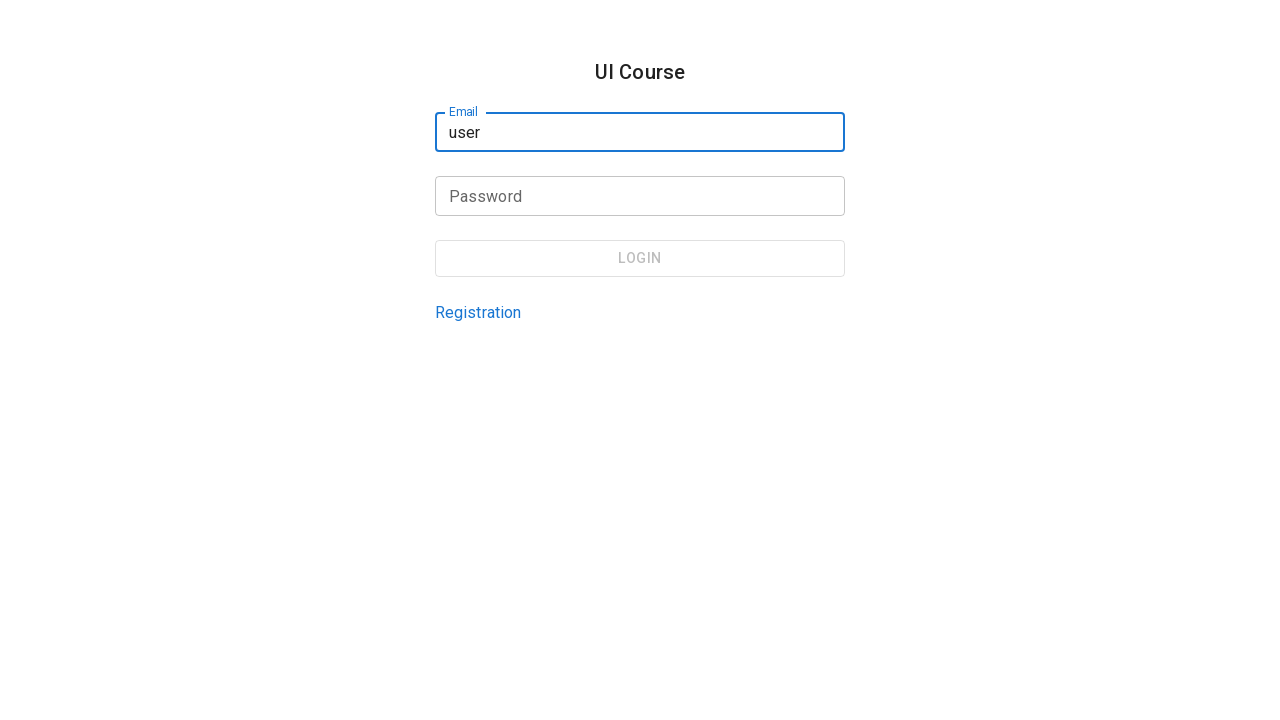

Typed character '@' with delay
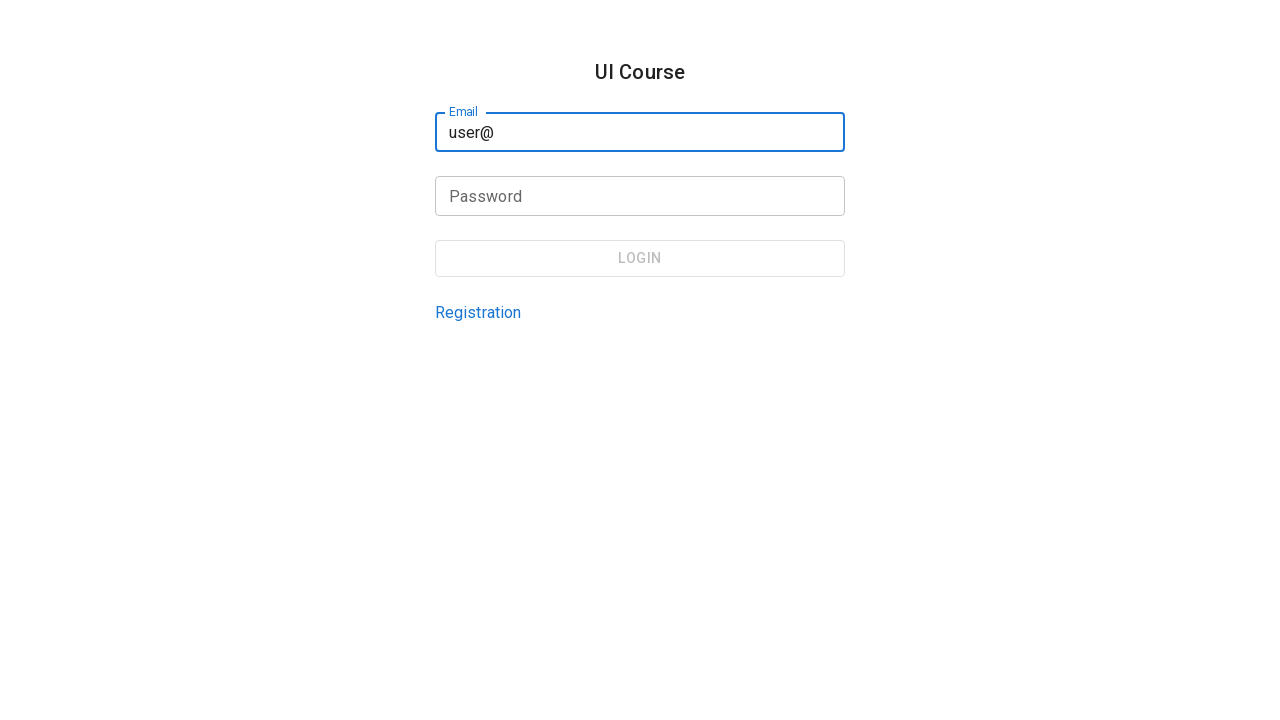

Typed character 'g' with delay
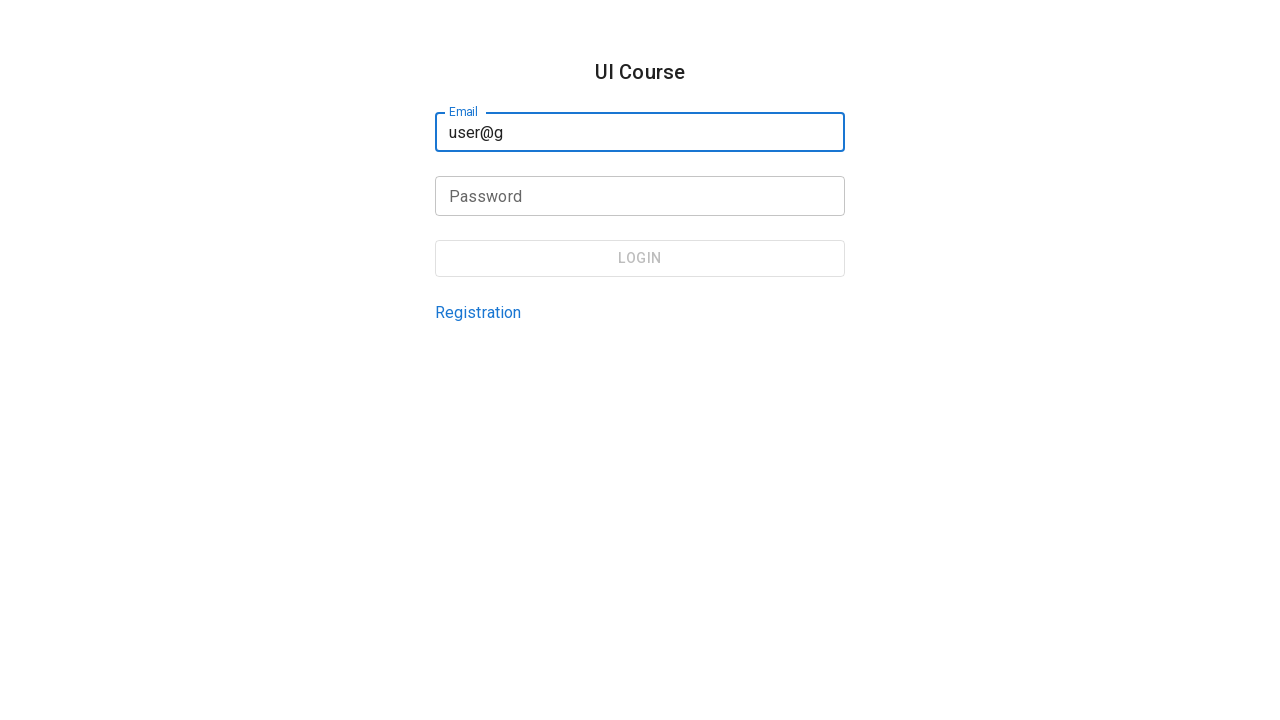

Typed character 'm' with delay
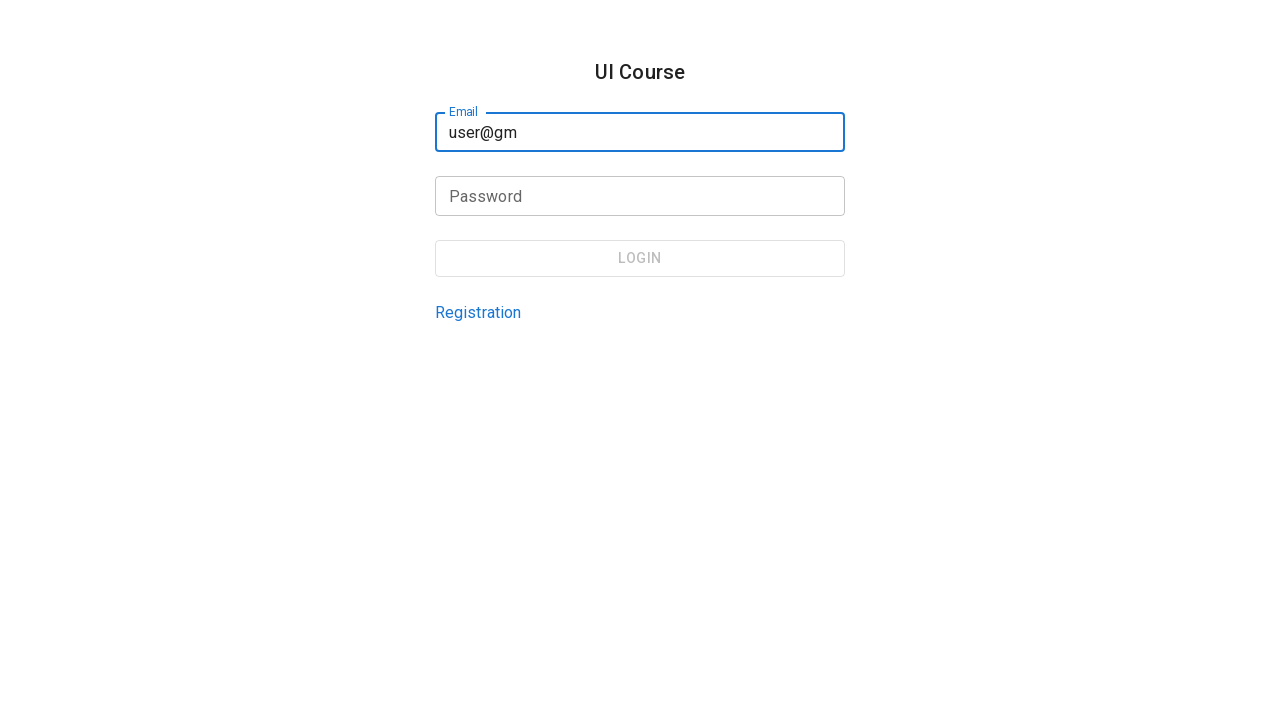

Typed character 'a' with delay
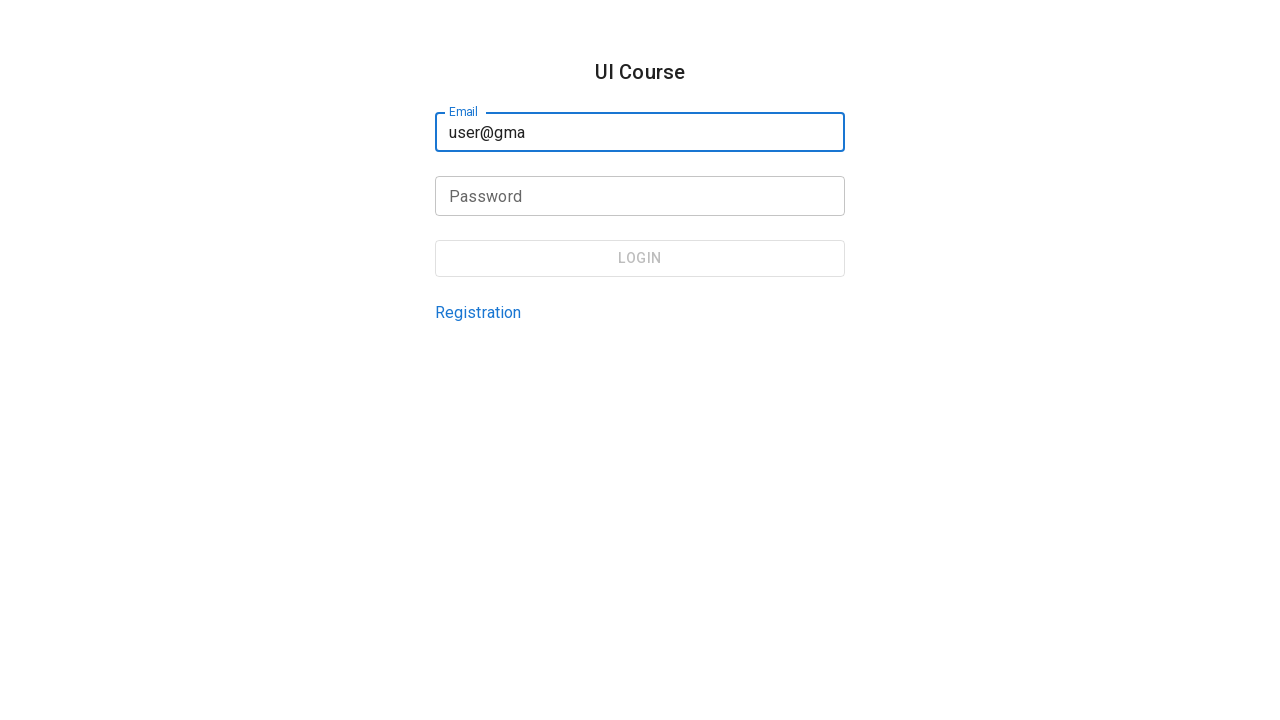

Typed character 'i' with delay
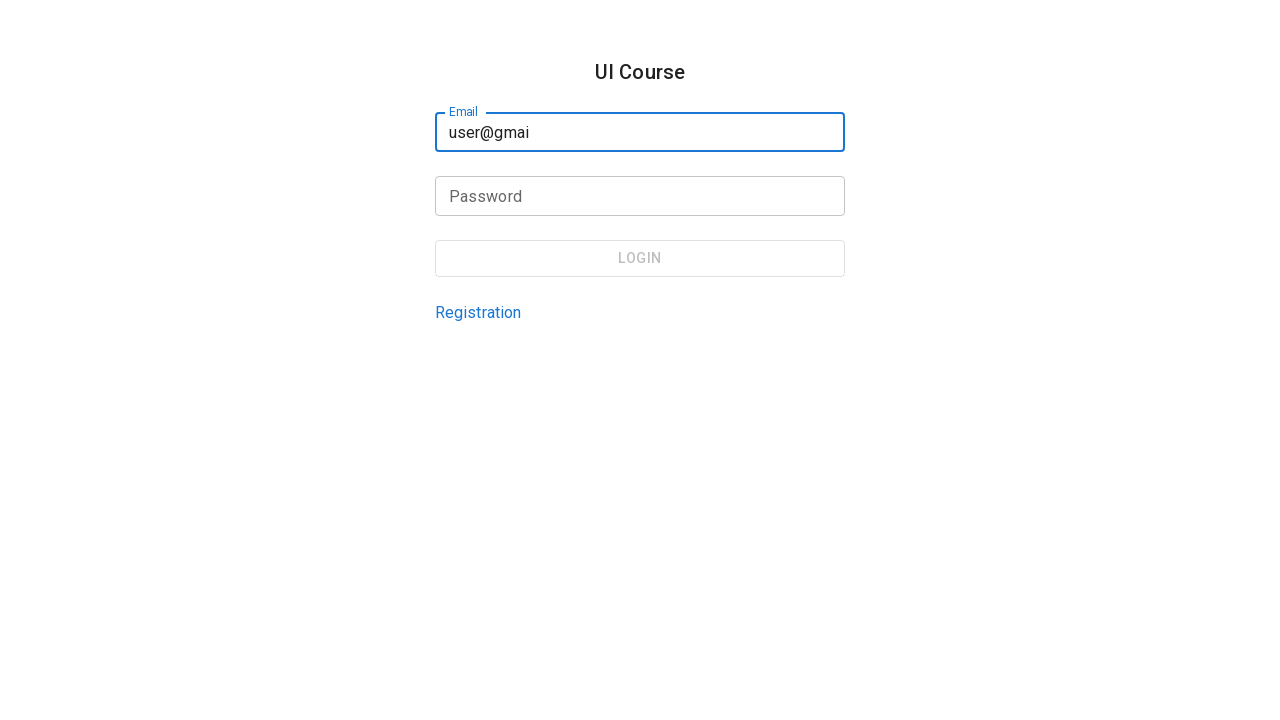

Typed character 'l' with delay
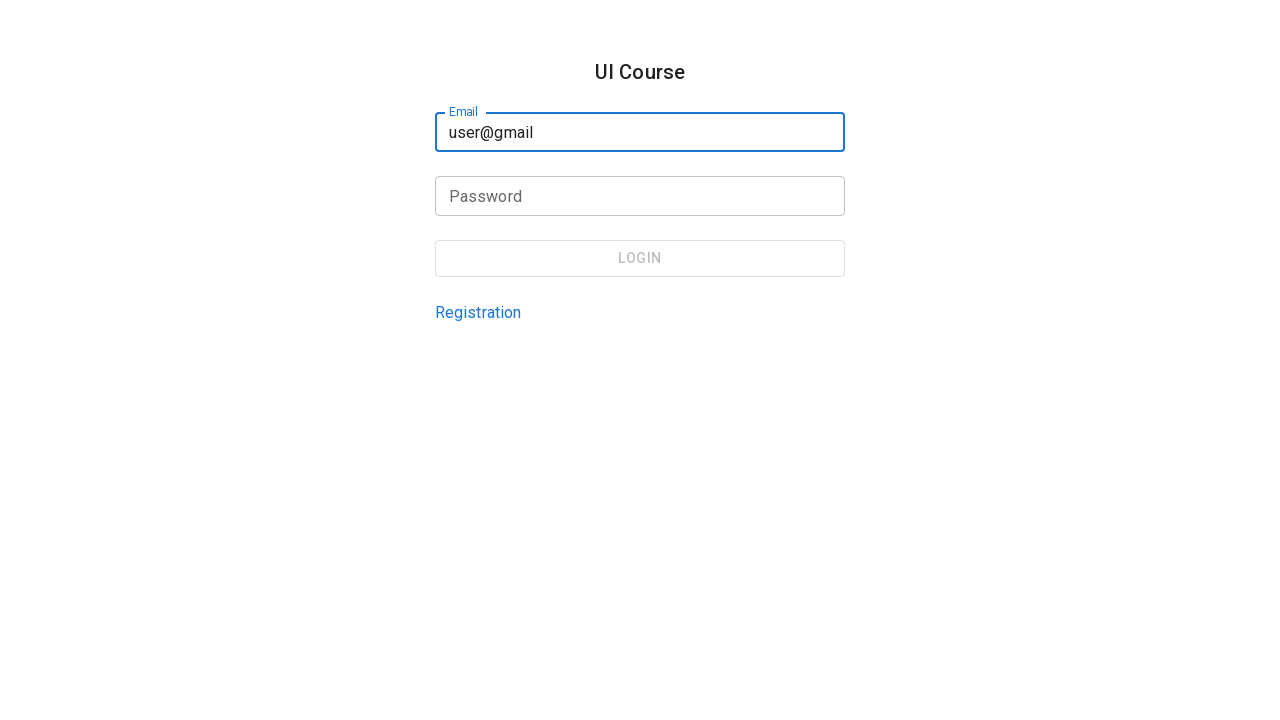

Typed character '.' with delay
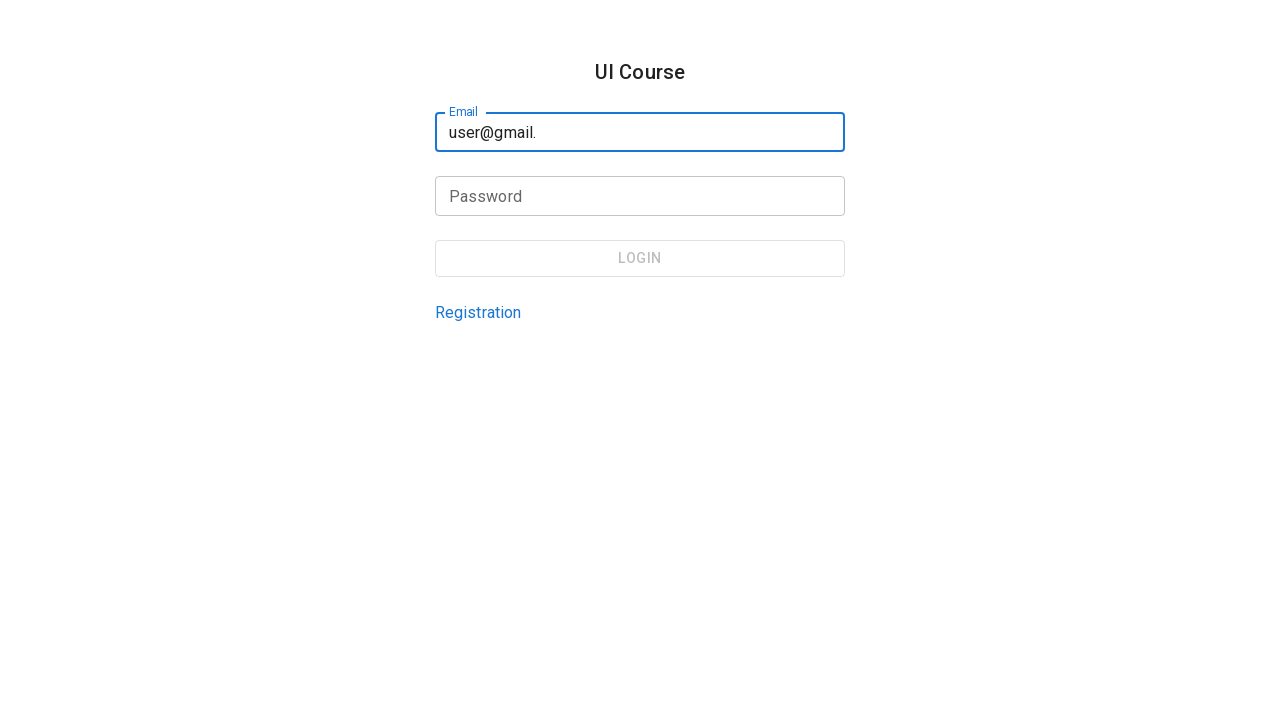

Typed character 'c' with delay
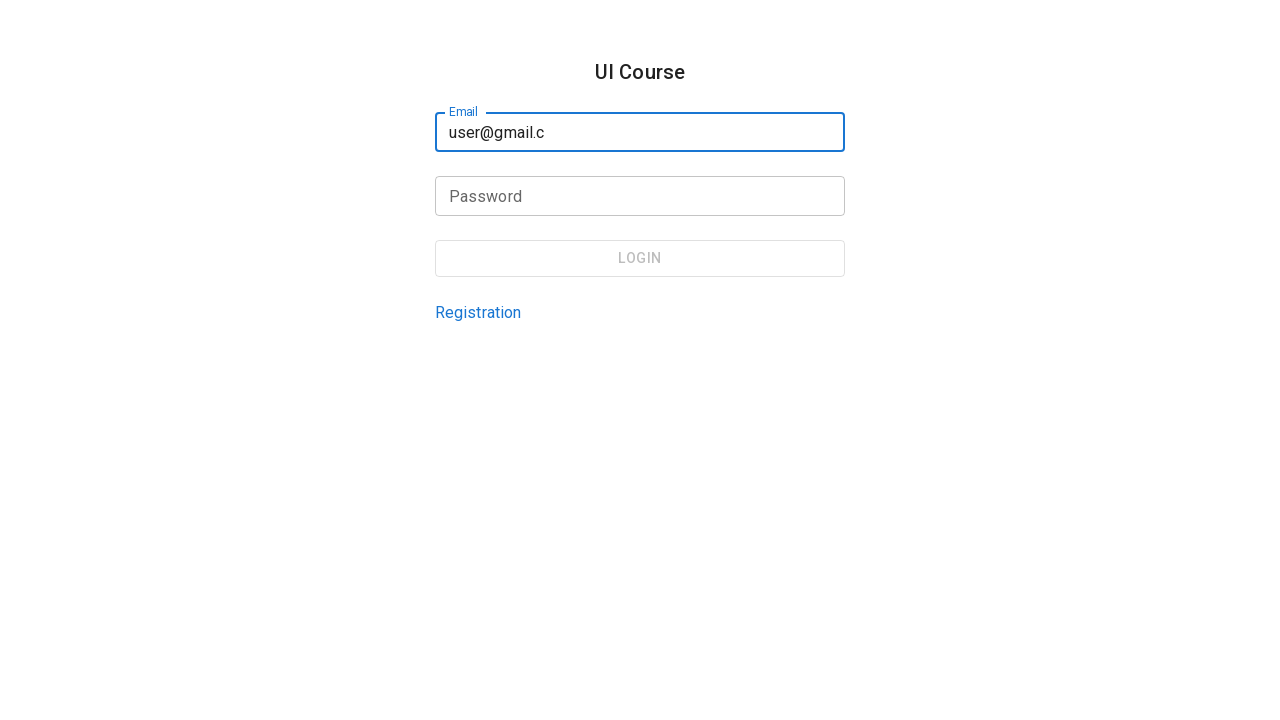

Typed character 'o' with delay
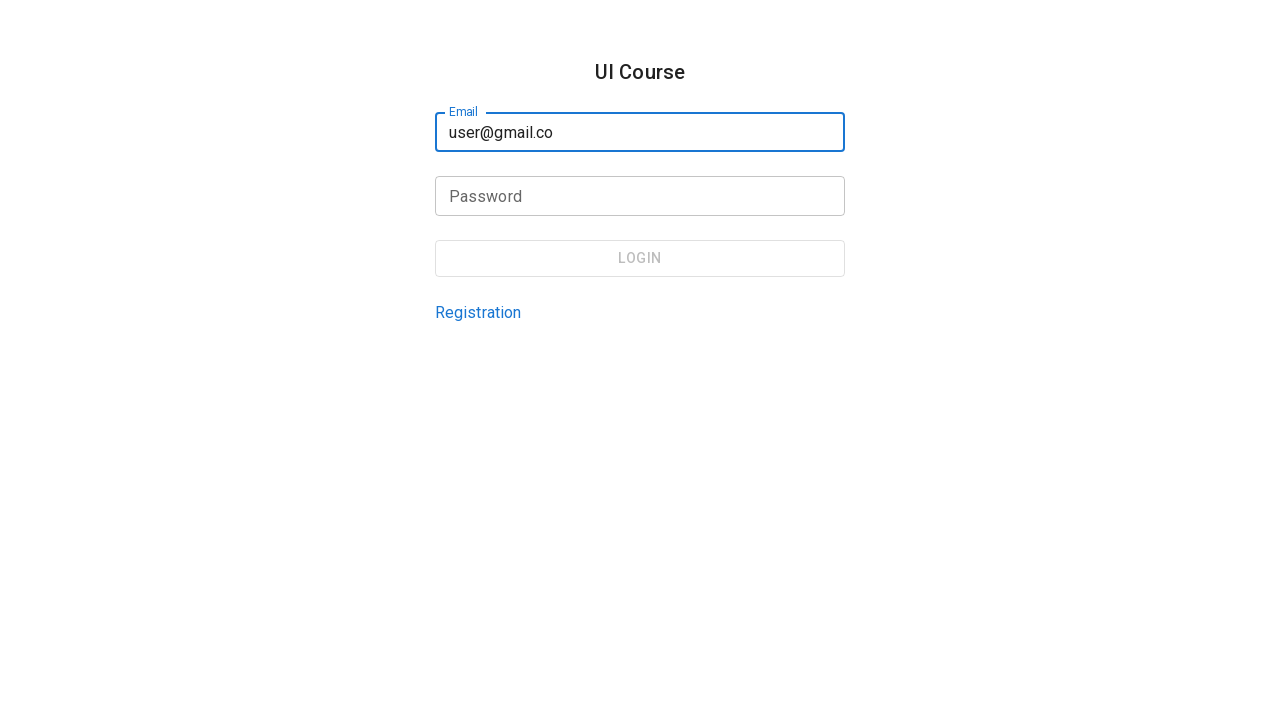

Typed character 'm' with delay
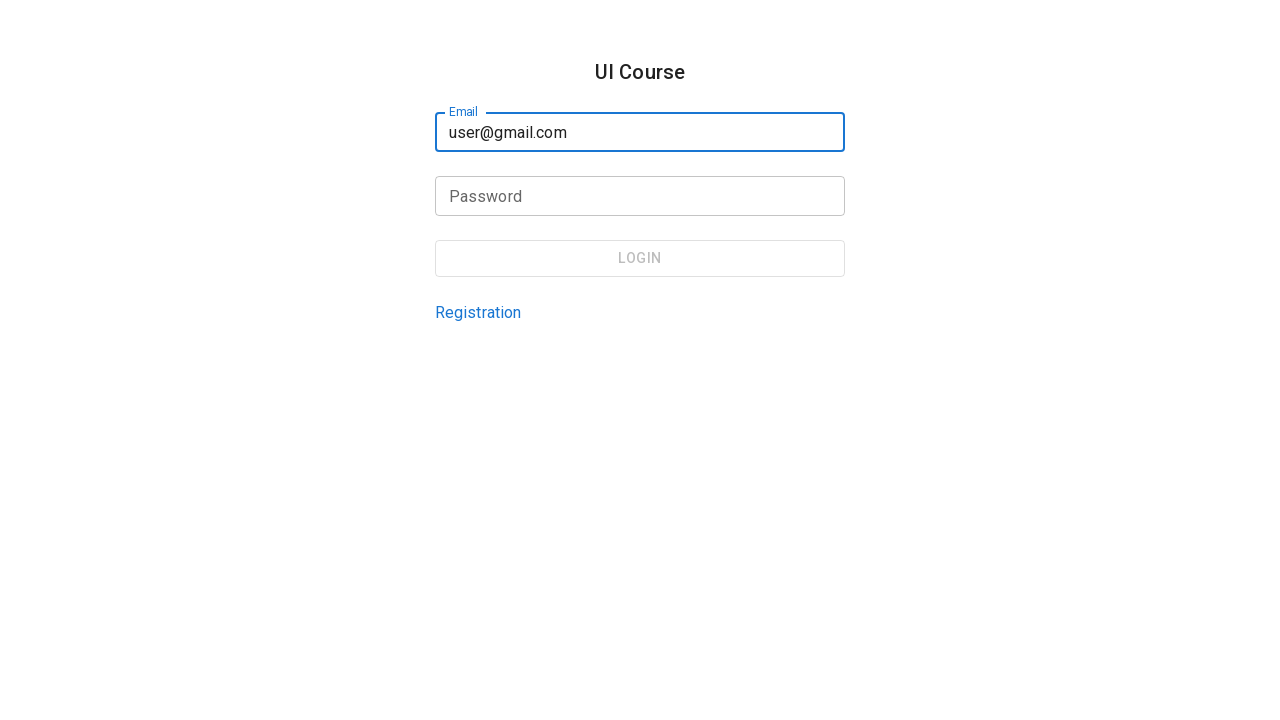

Selected all text in email field using Ctrl+A/Cmd+A
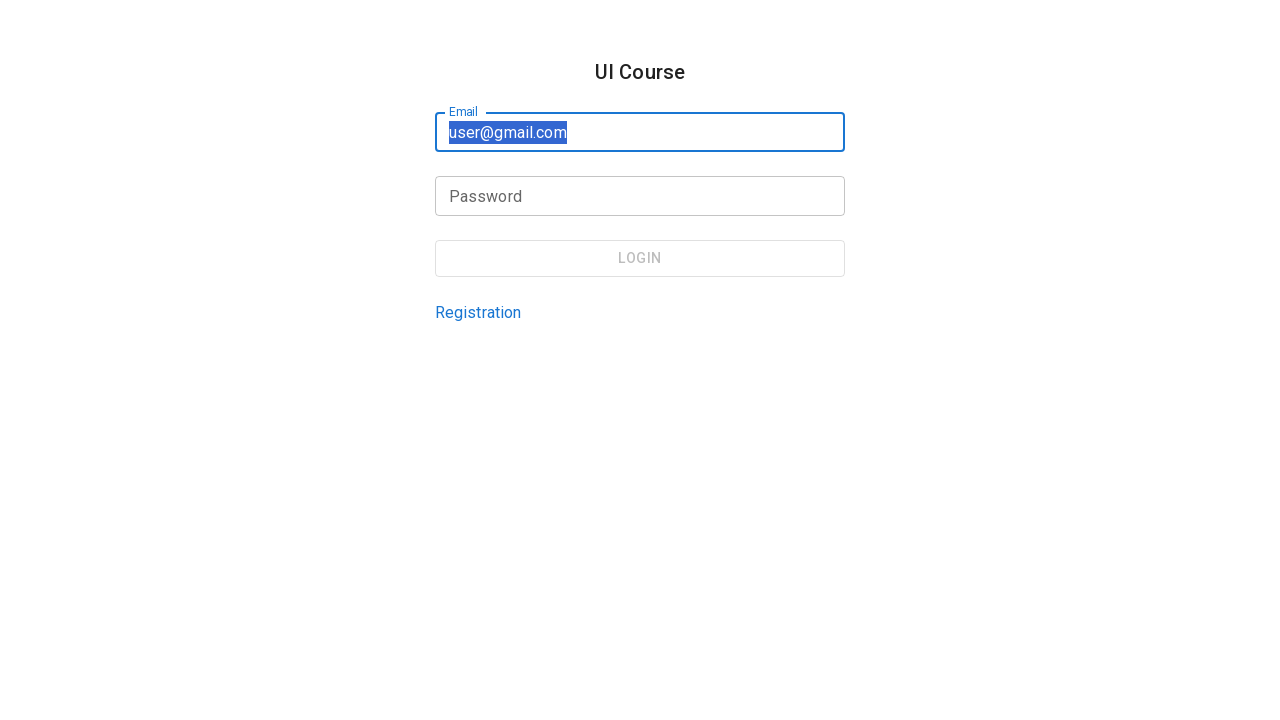

Waited 2 seconds to observe the result
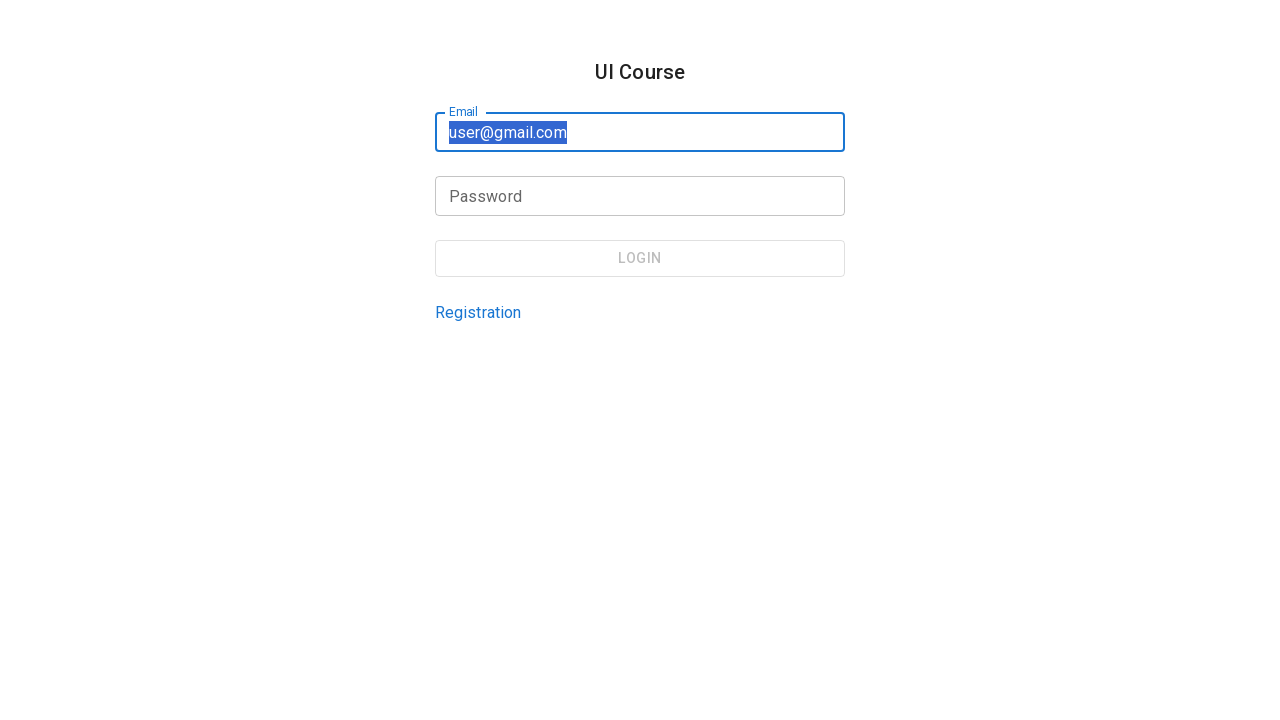

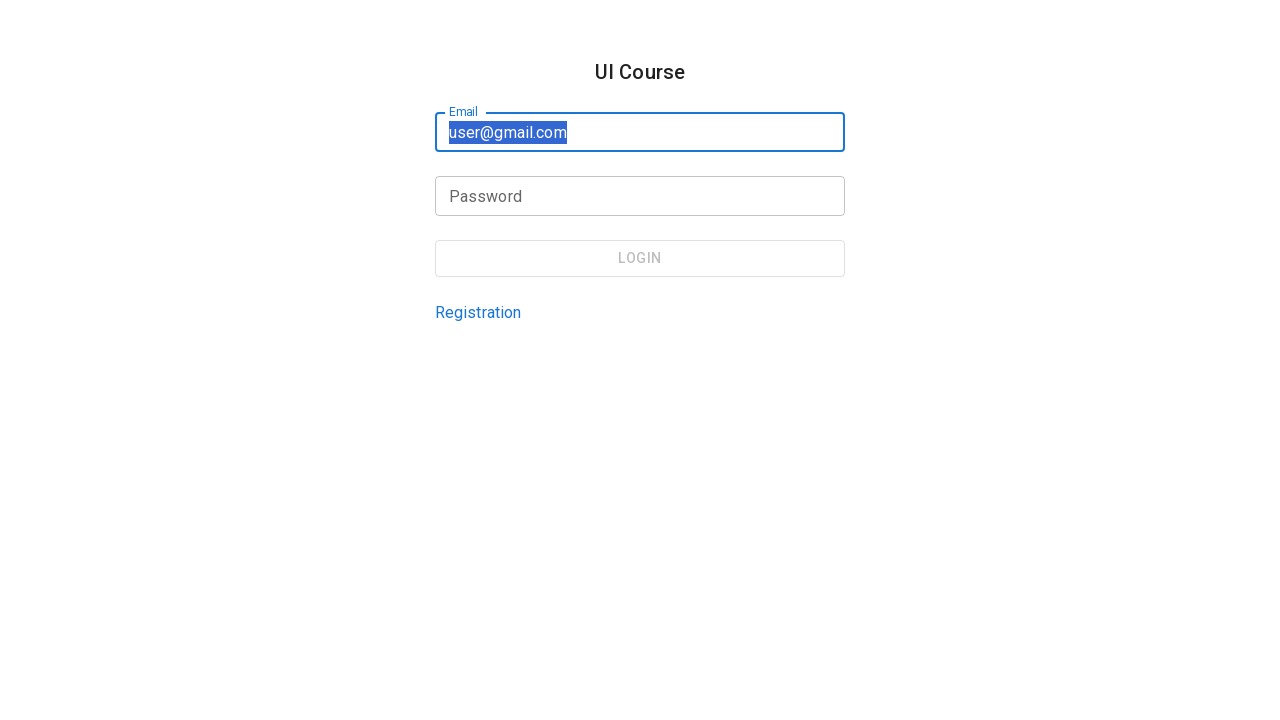